Tests autosuggestive dropdown by typing a partial country name and selecting the matching option from suggestions

Starting URL: https://rahulshettyacademy.com/dropdownsPractise/

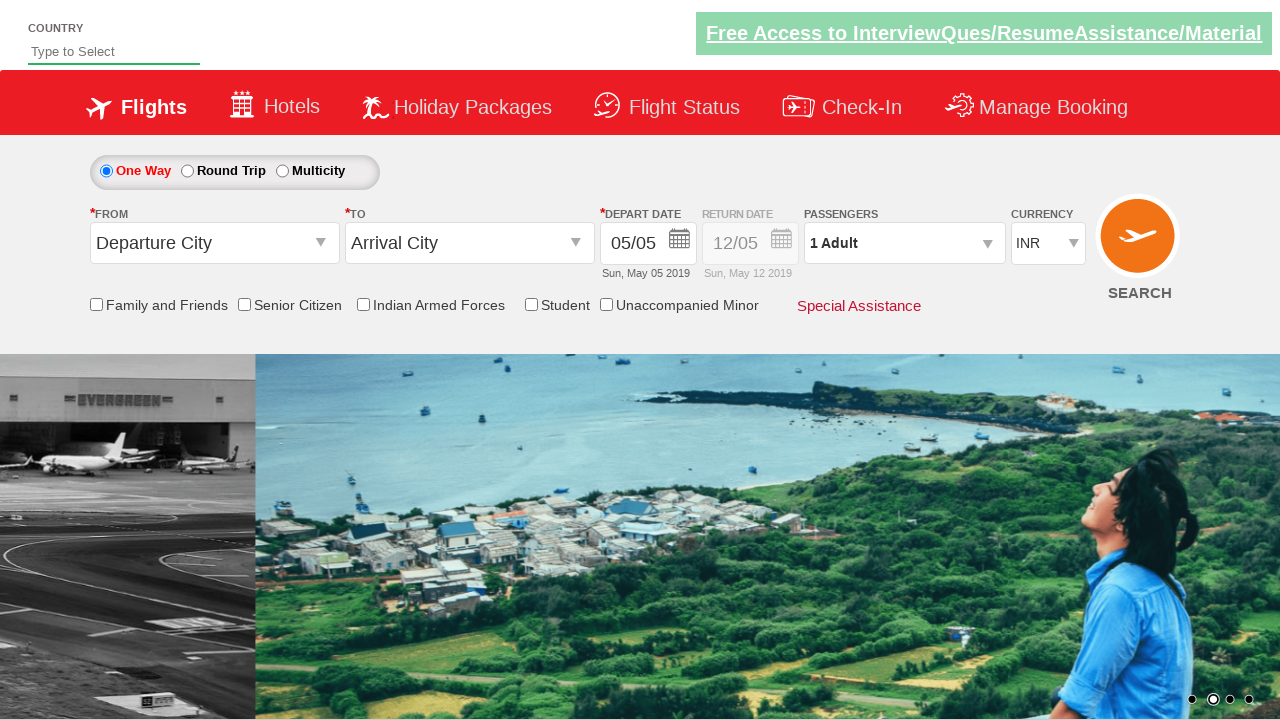

Typed 'ind' in autosuggest field to trigger dropdown suggestions on #autosuggest
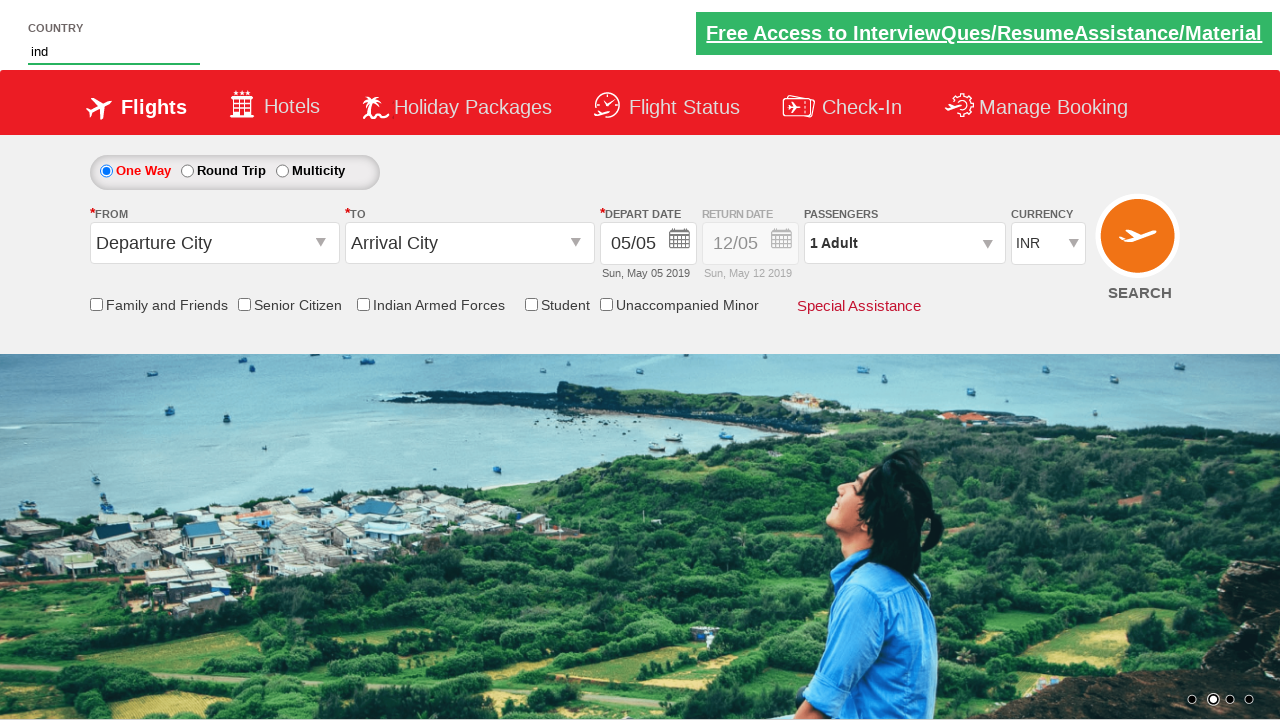

Waited for suggestion dropdown to appear
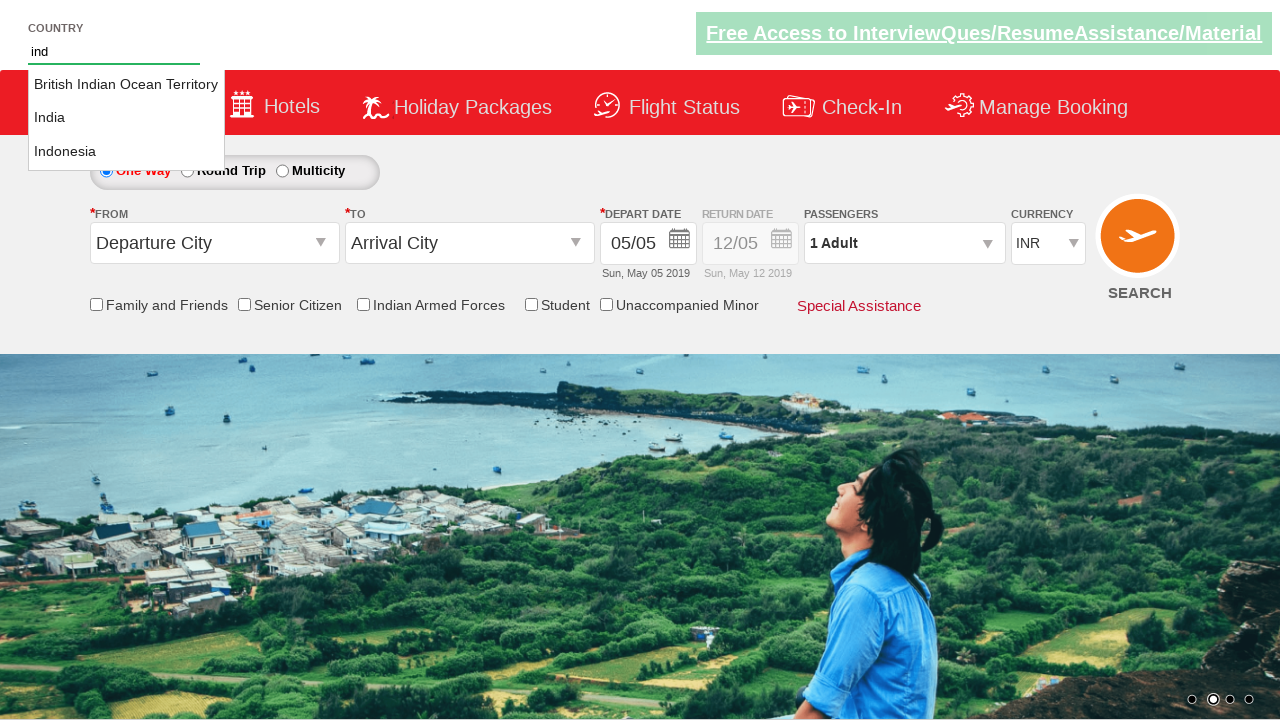

Retrieved all available suggestion options from dropdown
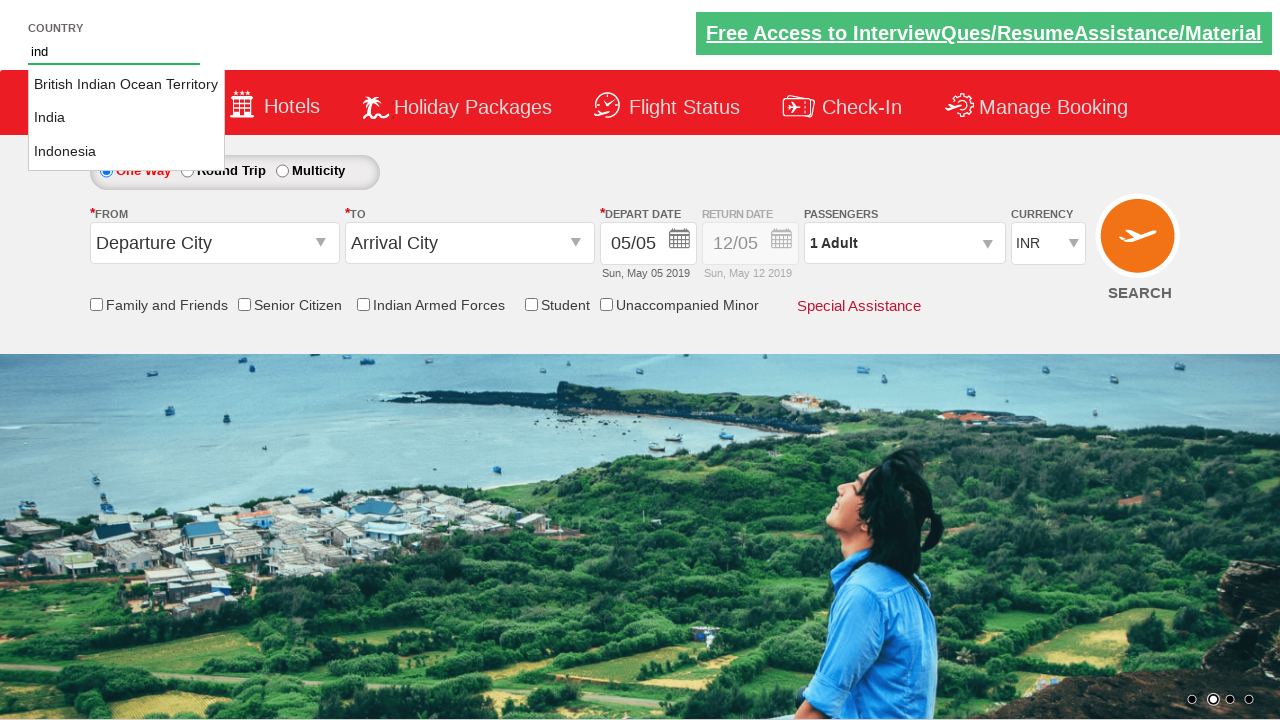

Selected 'India' from the autosuggest dropdown options at (126, 118) on xpath=//li[@class='ui-menu-item']/a >> nth=1
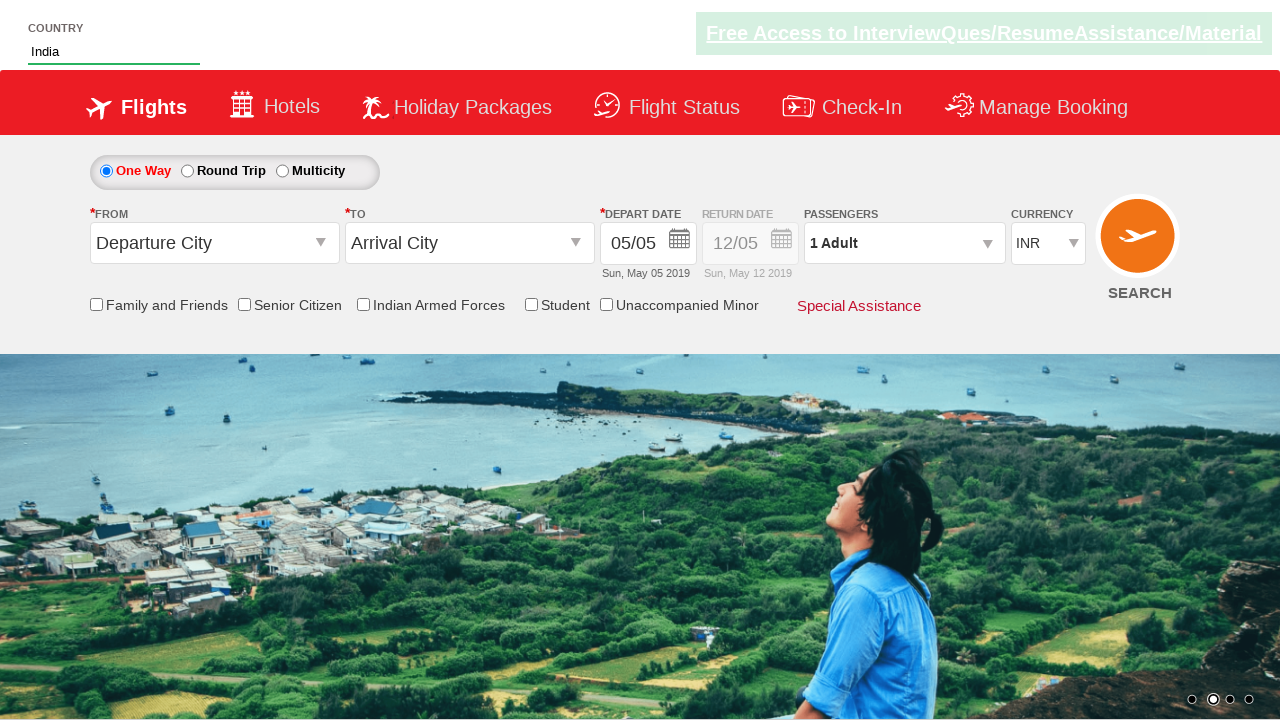

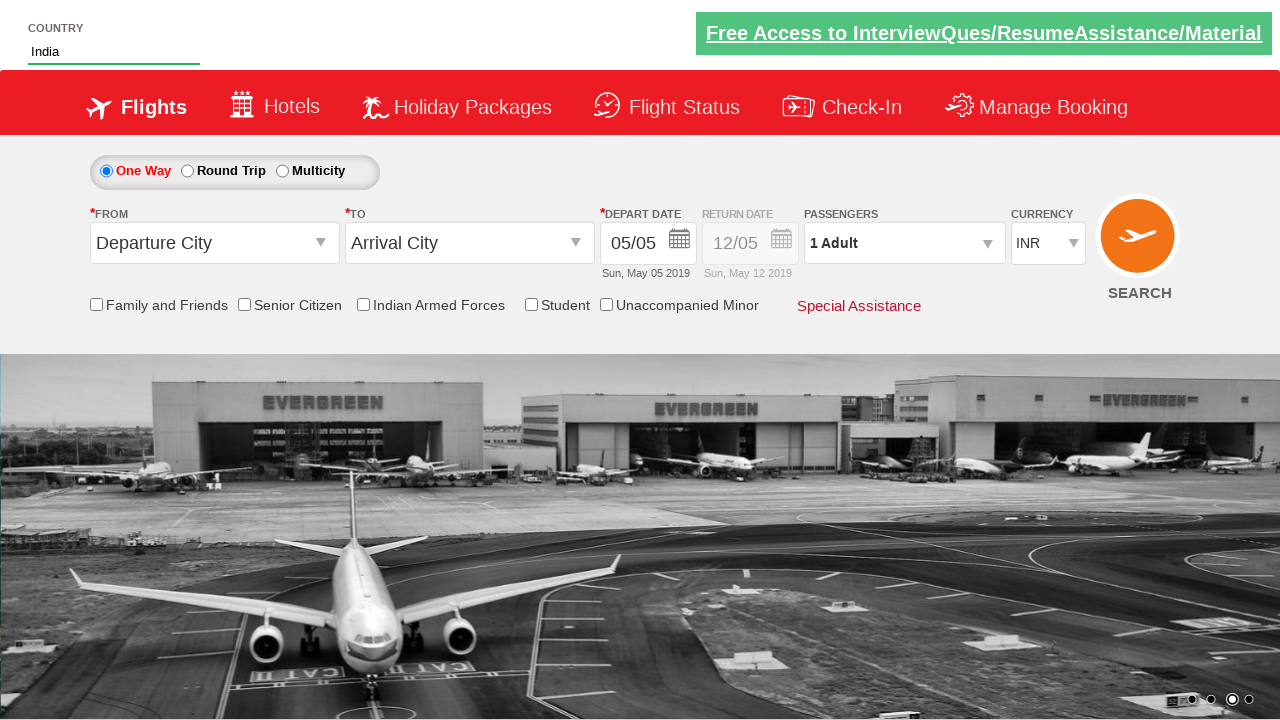